Tests the login form validation by entering invalid credentials and verifying the error message is displayed.

Starting URL: https://rahulshettyacademy.com/loginpagePractise/

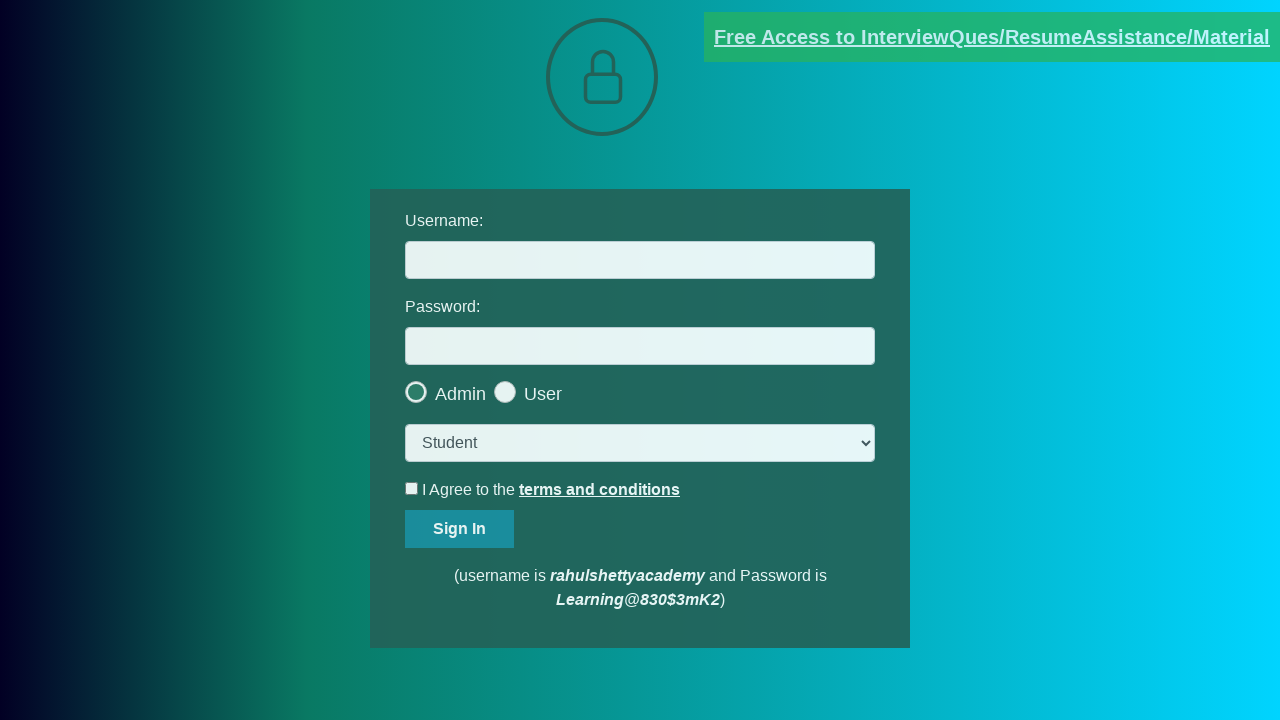

Filled username field with 'tongstar' on #username
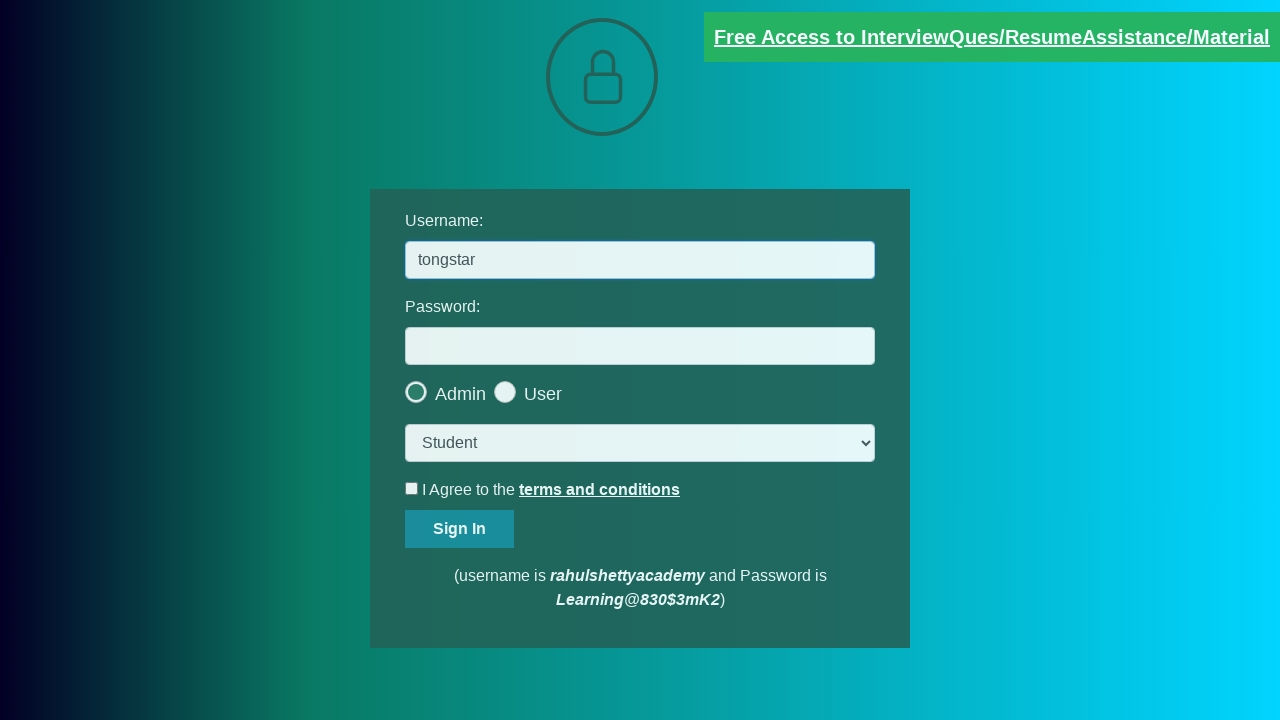

Filled password field with 'my password' on [type='password']
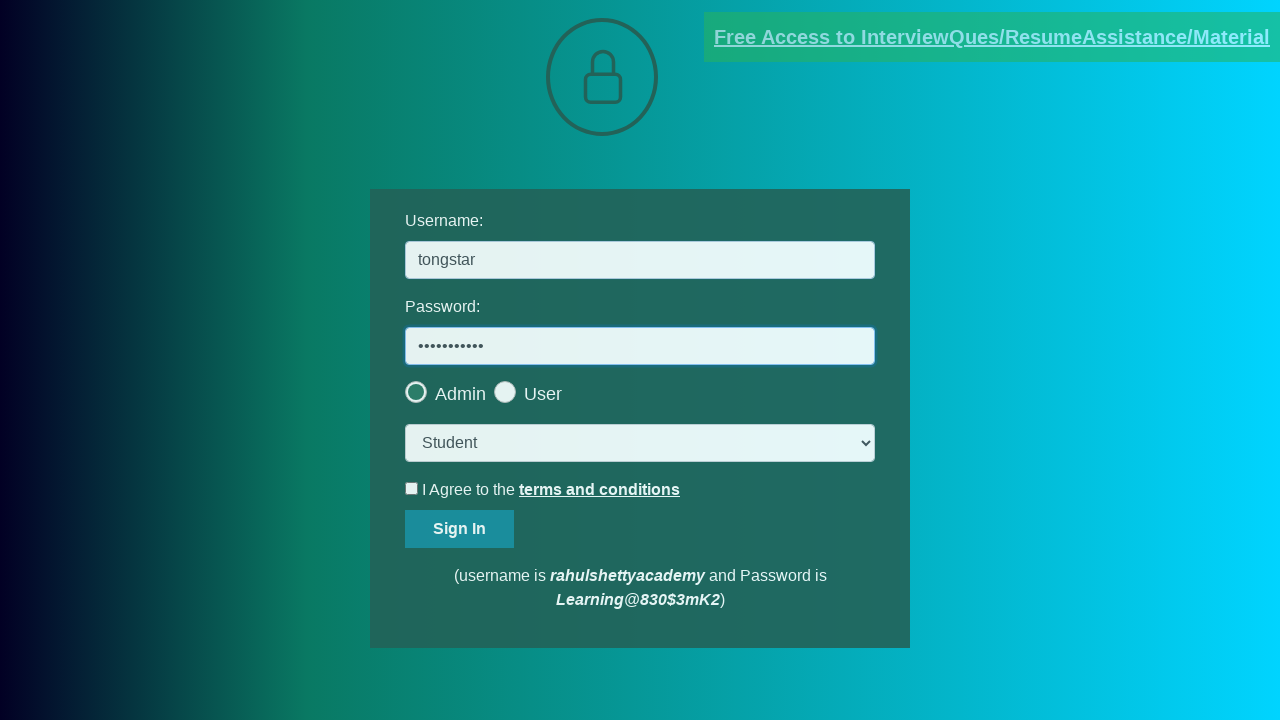

Clicked sign in button at (460, 529) on #signInBtn
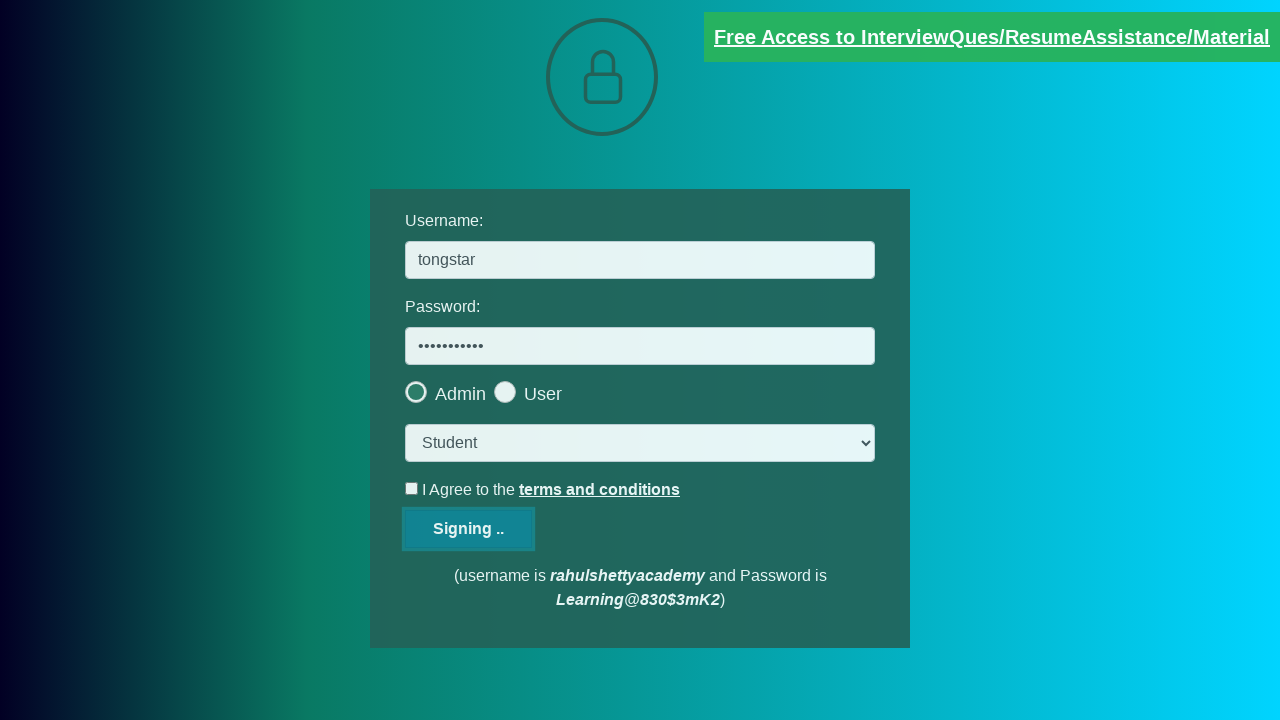

Located error message element
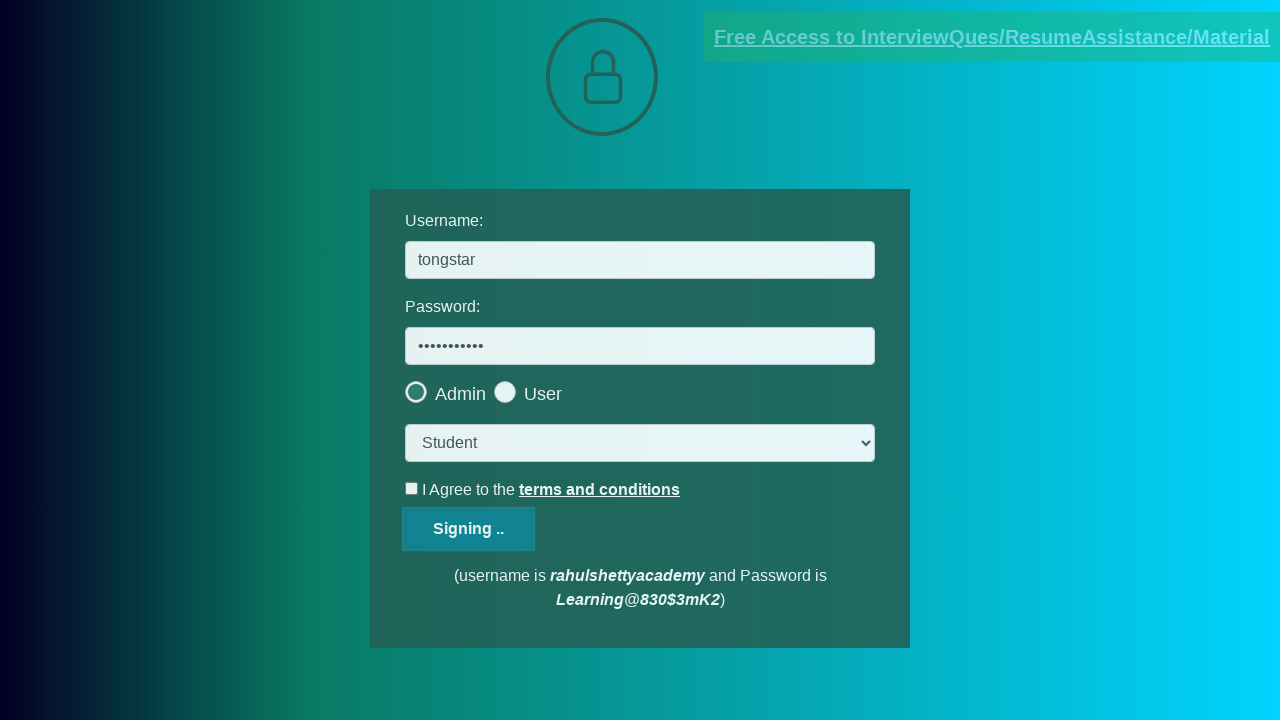

Verified error message contains 'Incorrect' text
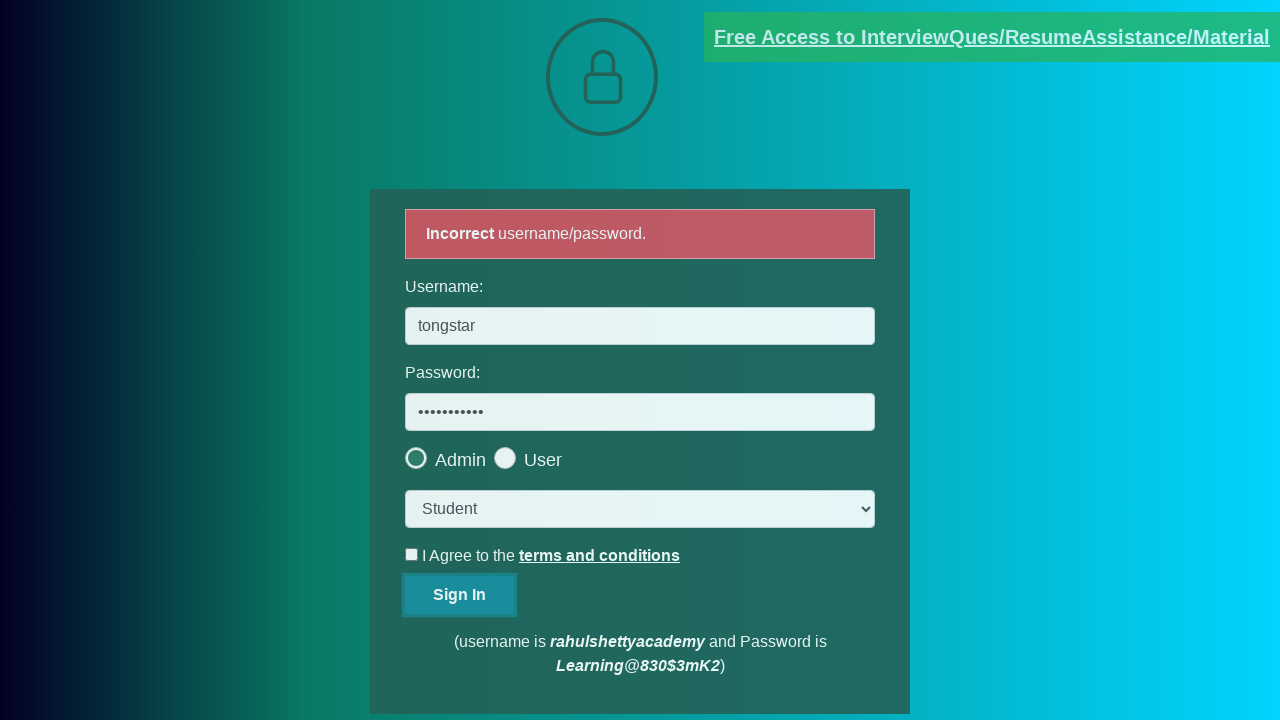

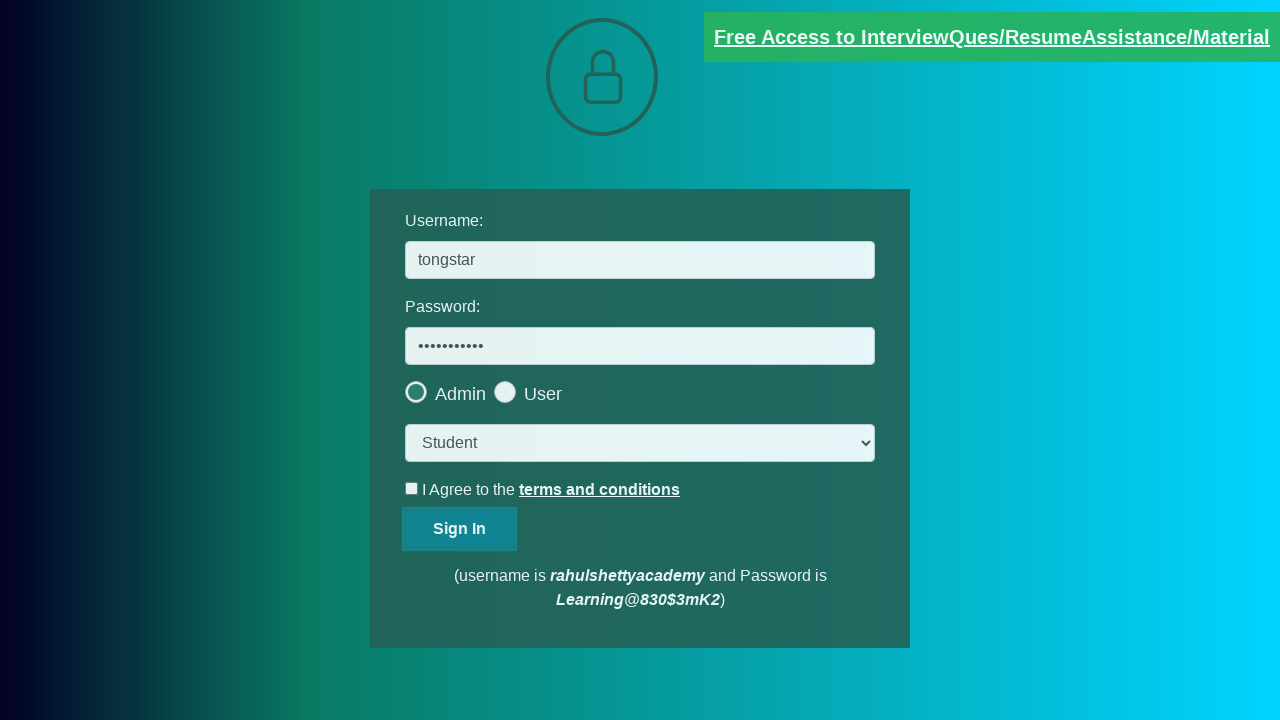